Tests switching between tile and list view for article display by clicking view toggle buttons

Starting URL: https://fintan.jp

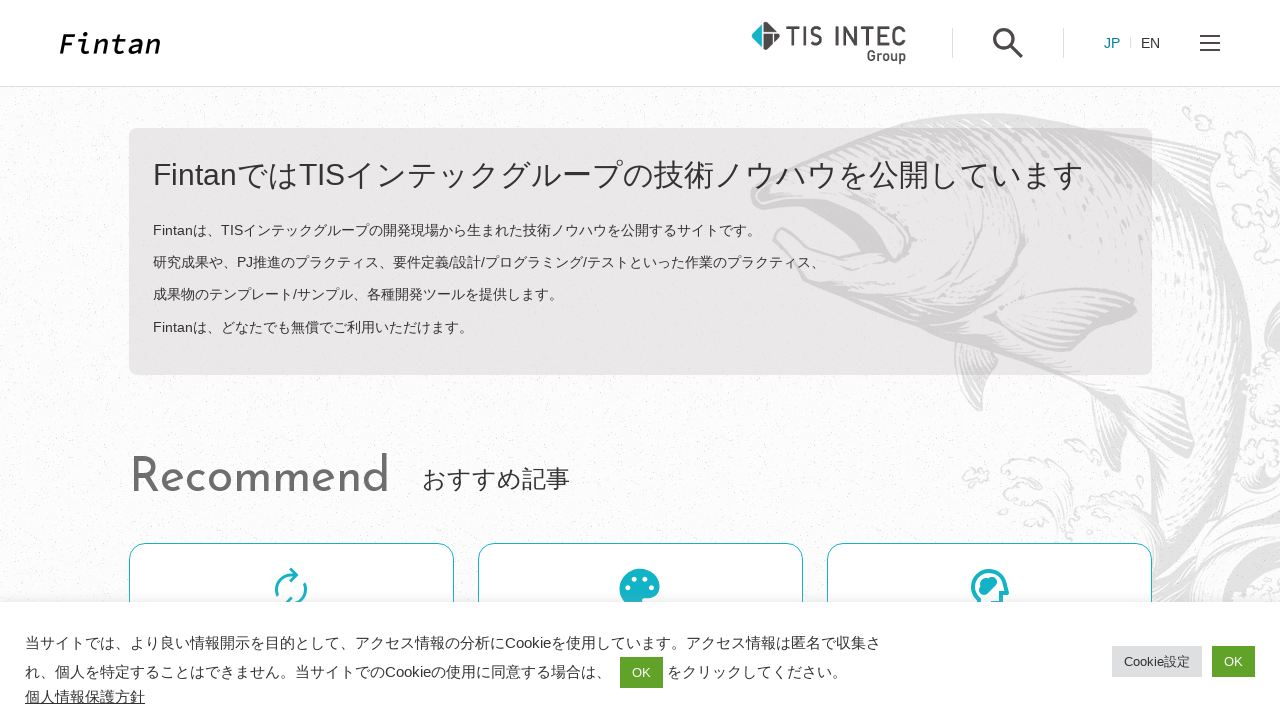

Located list view toggle button
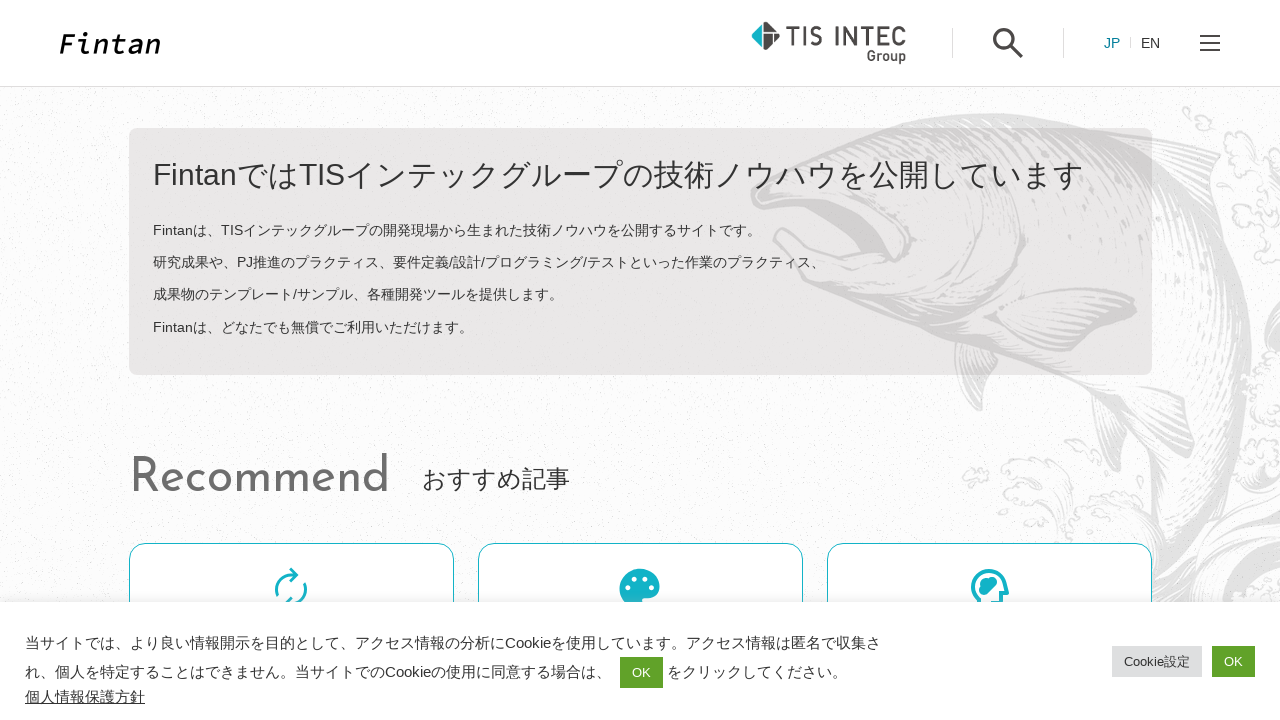

Located tile view toggle button
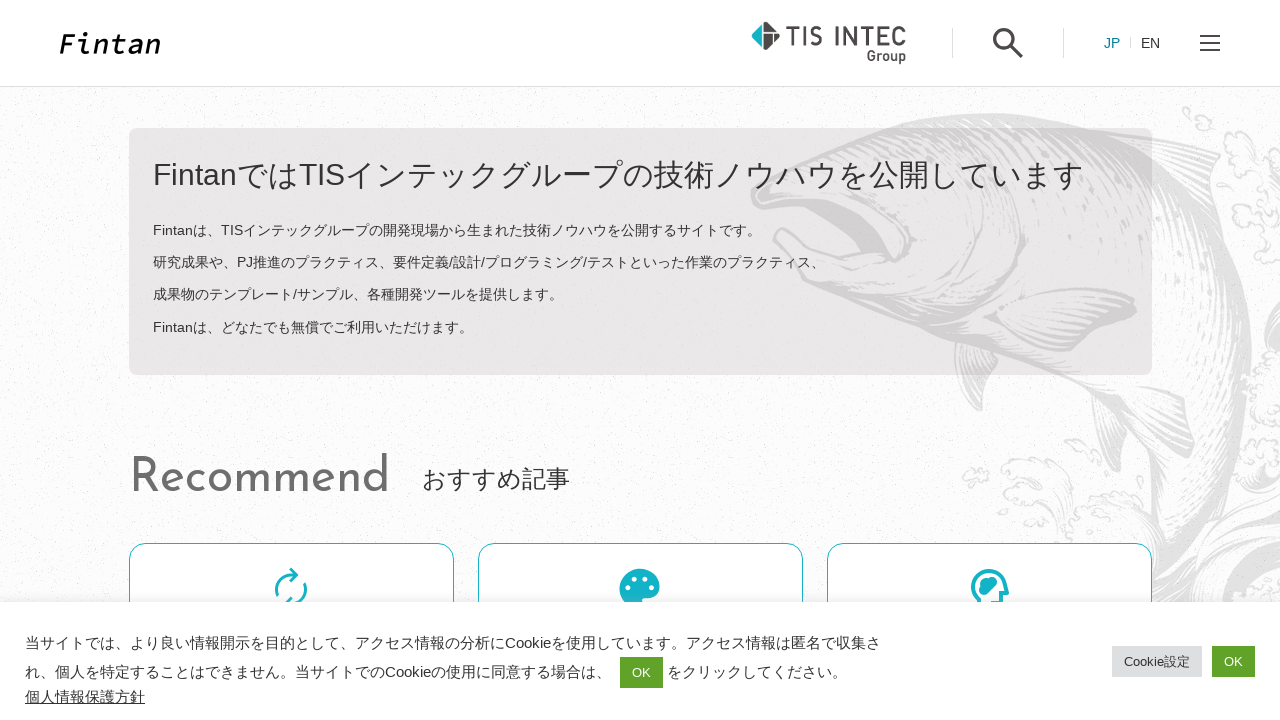

Located blog list container
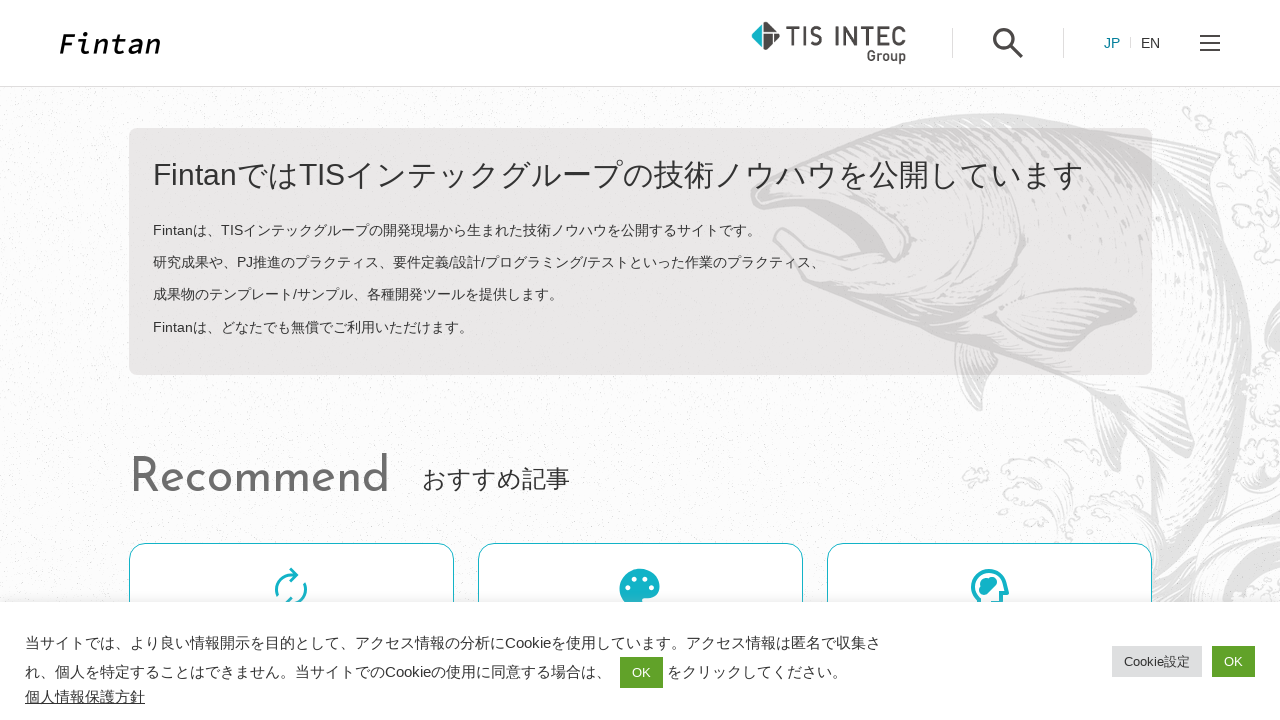

Verified list button is marked as active
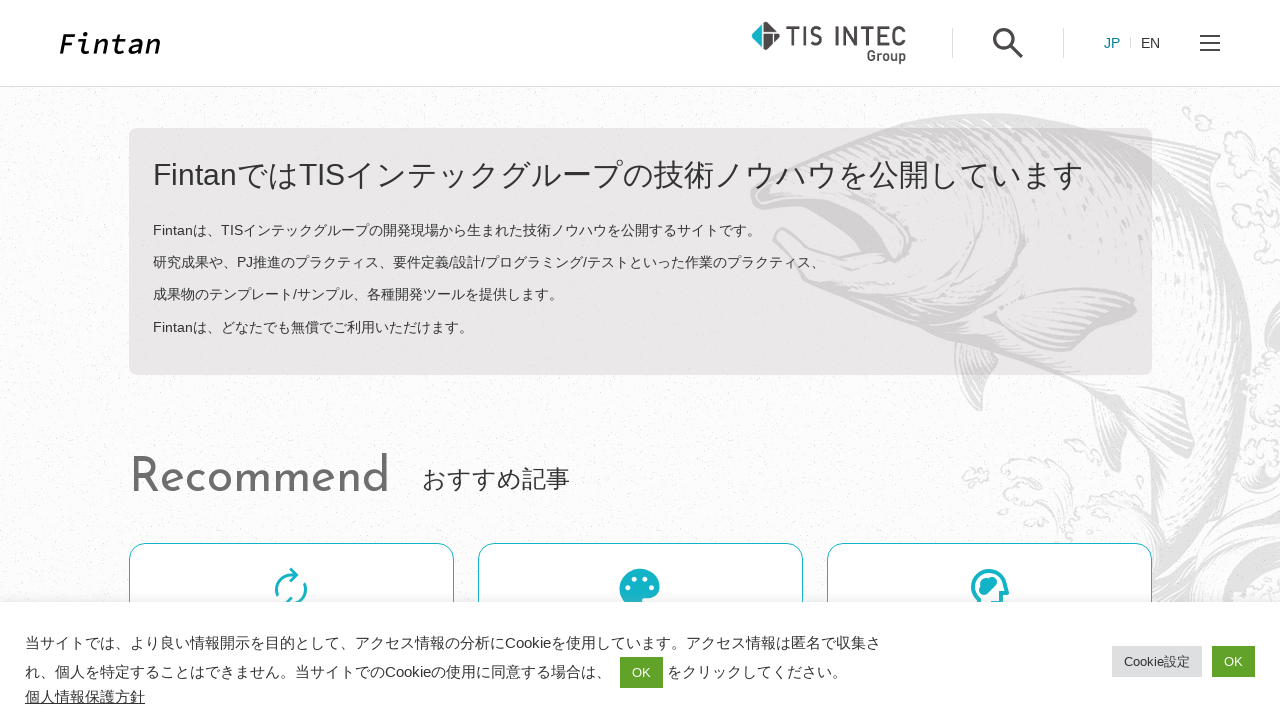

Verified blog list has list view class
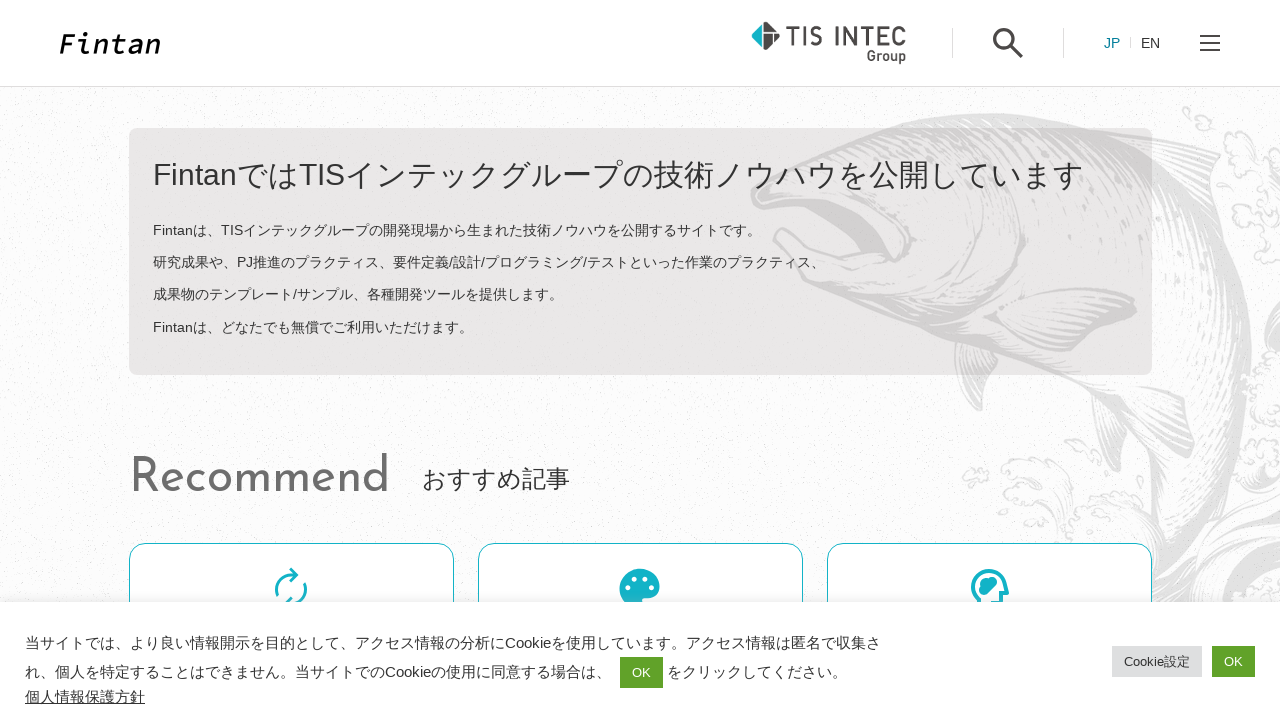

Clicked tile view toggle button at (1096, 361) on .o-card-switch__button.o-card-switch__button--icon >> nth=0
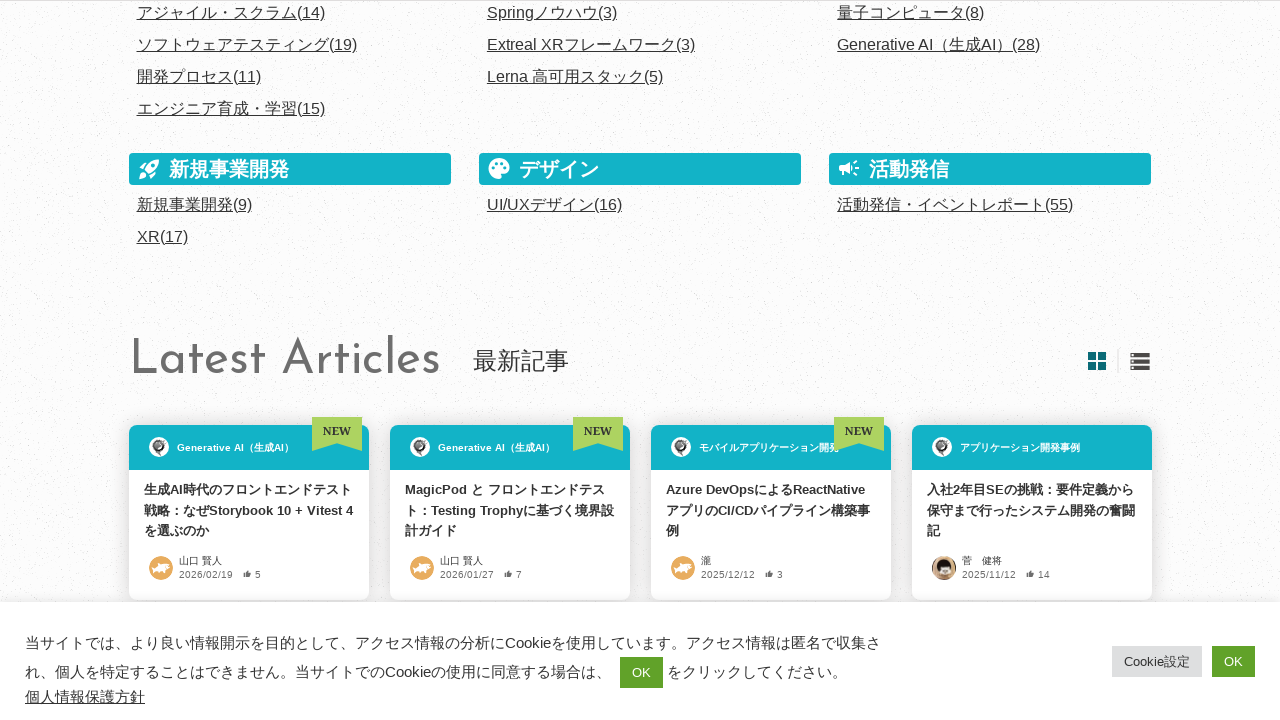

Waited 300ms for tile view to render
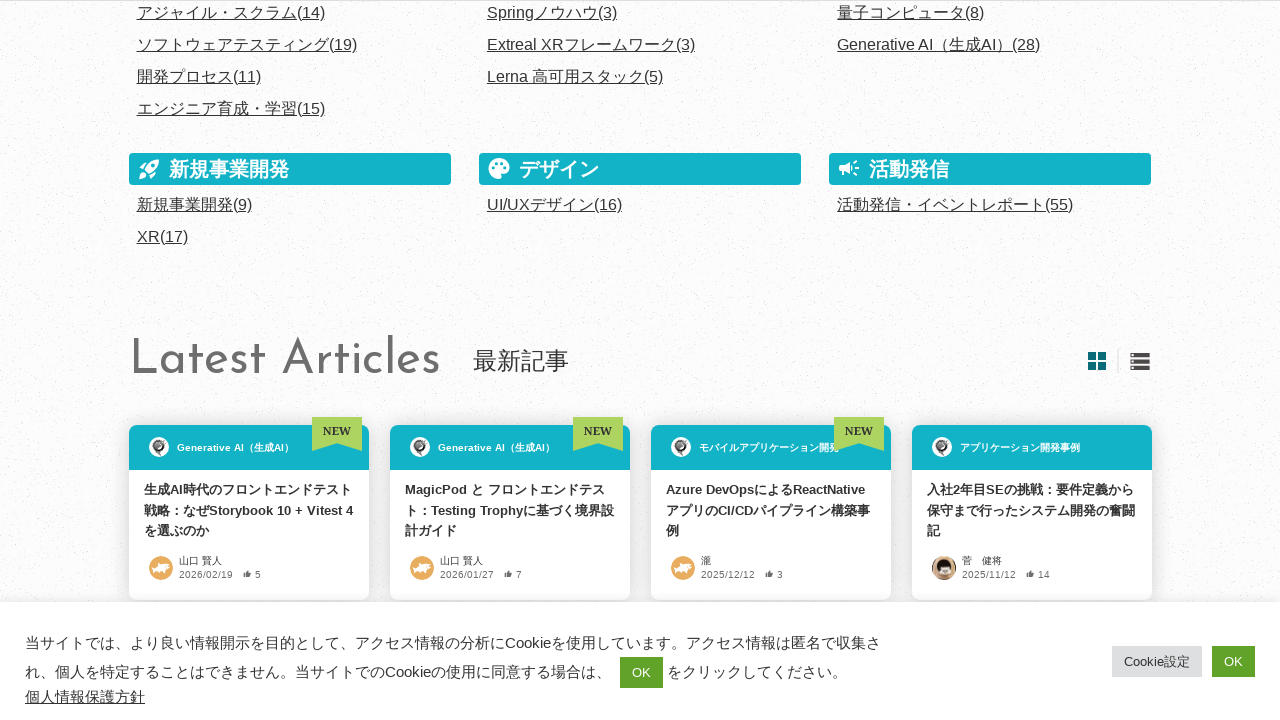

Verified tile button is now marked as active
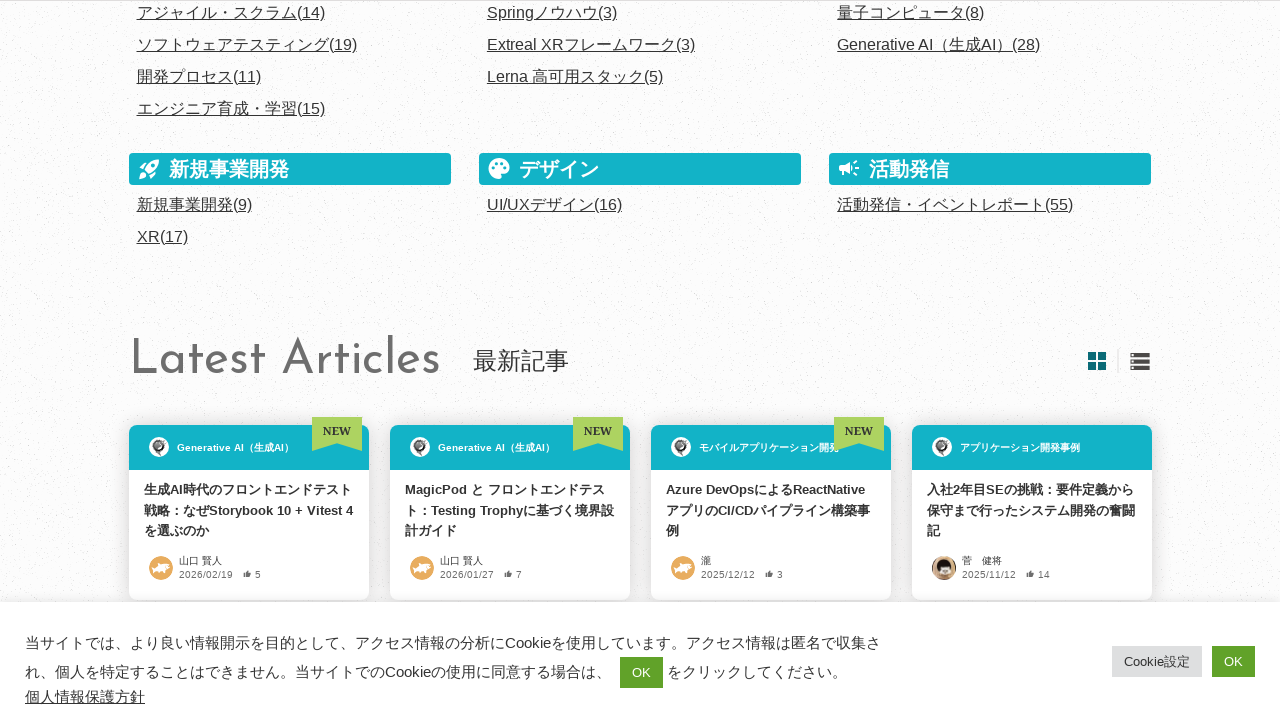

Verified list button is no longer marked as active
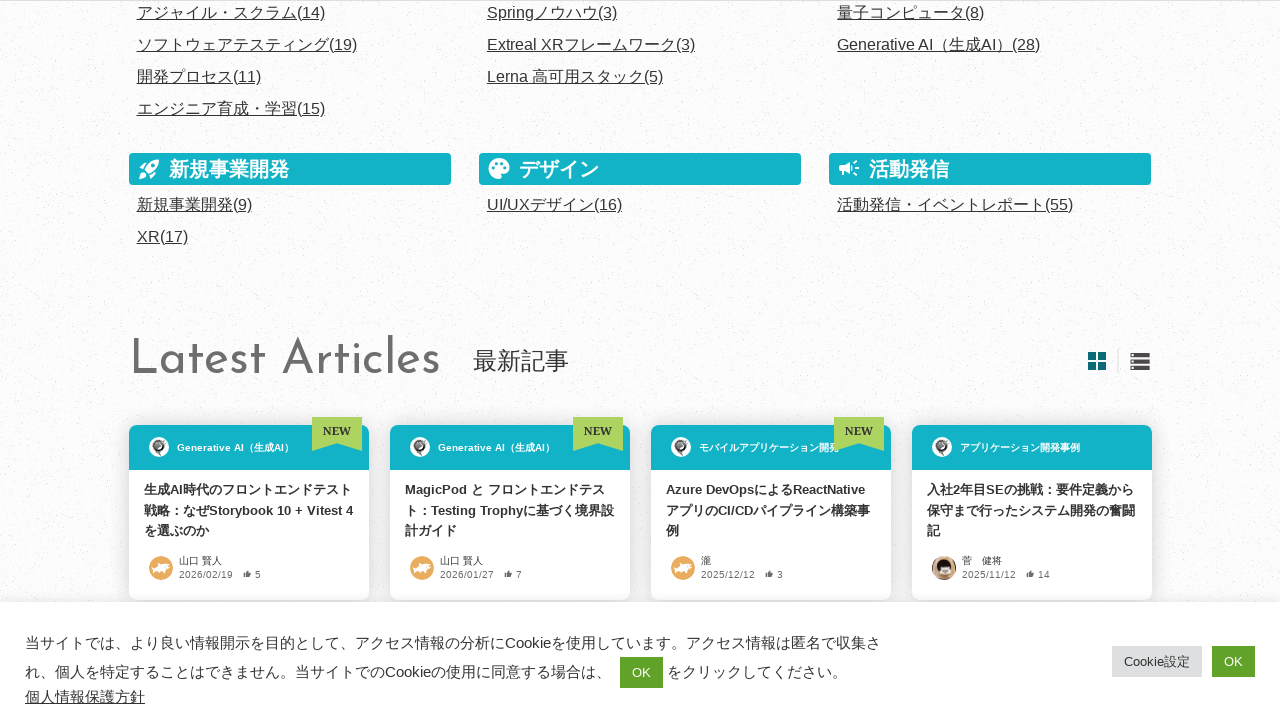

Clicked list view toggle button at (1140, 361) on .o-card-switch__button.o-card-switch__button--list >> nth=0
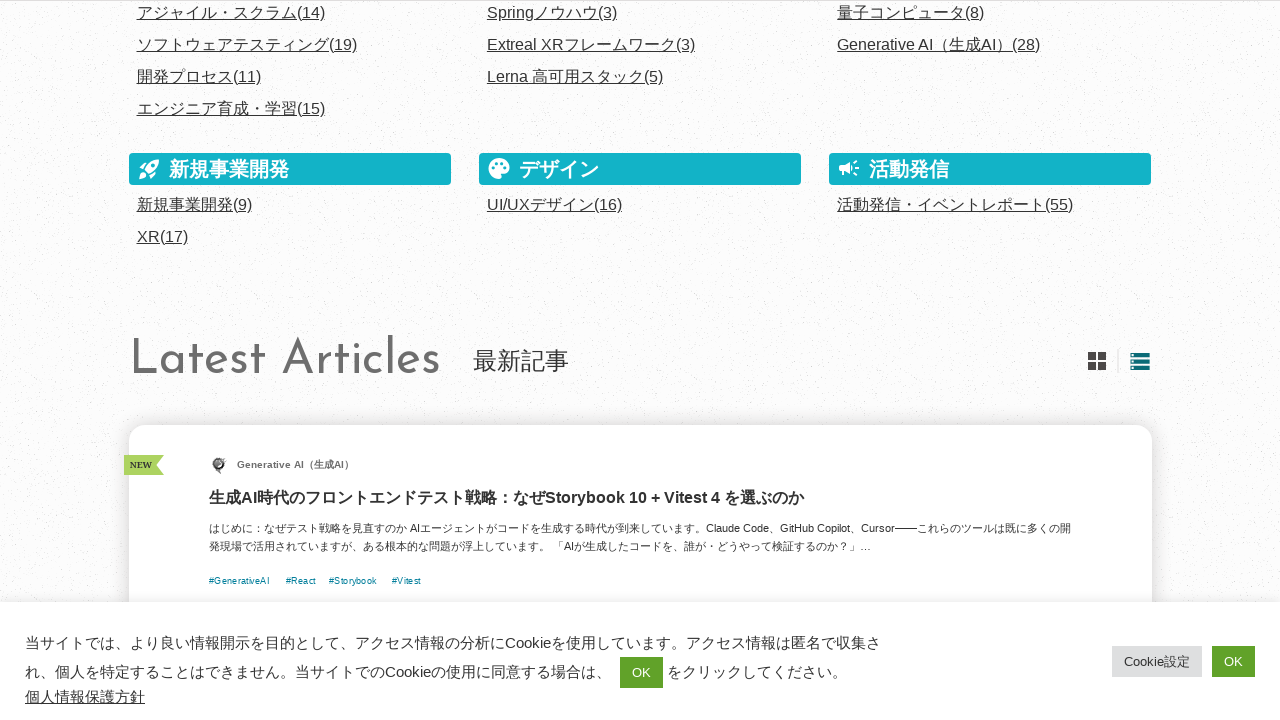

Waited 300ms for list view to render
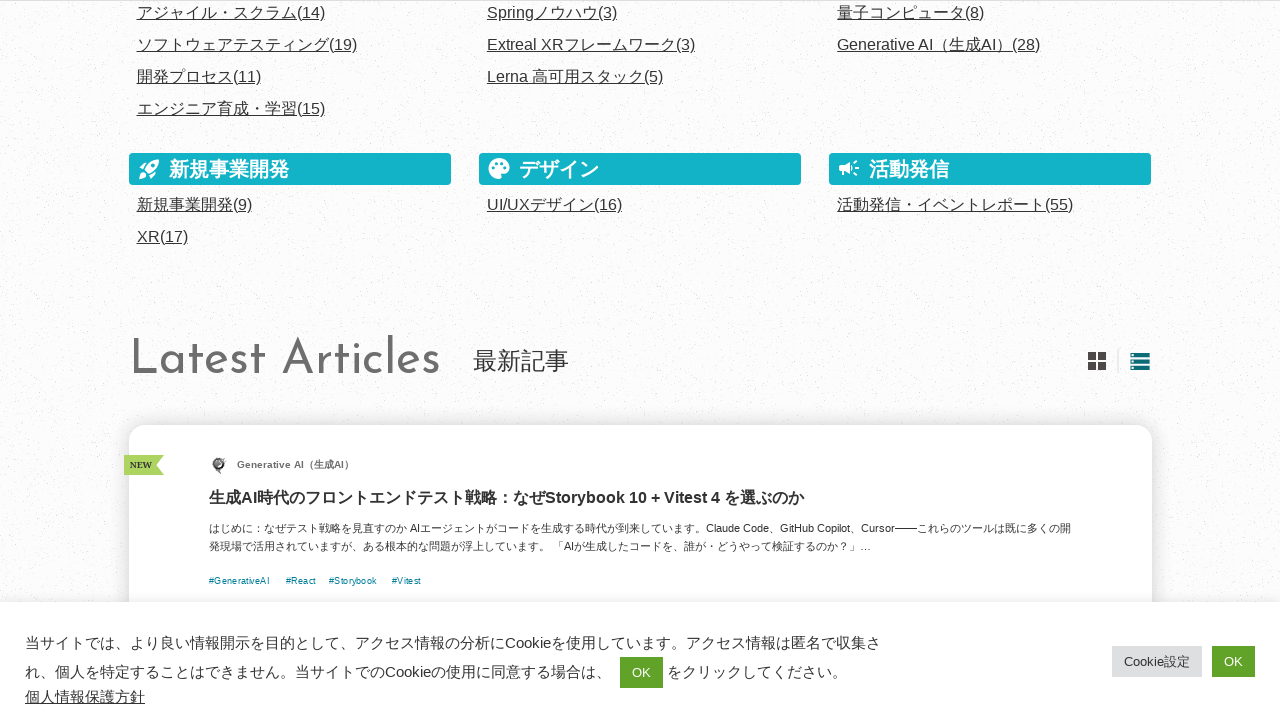

Verified list button is marked as active again
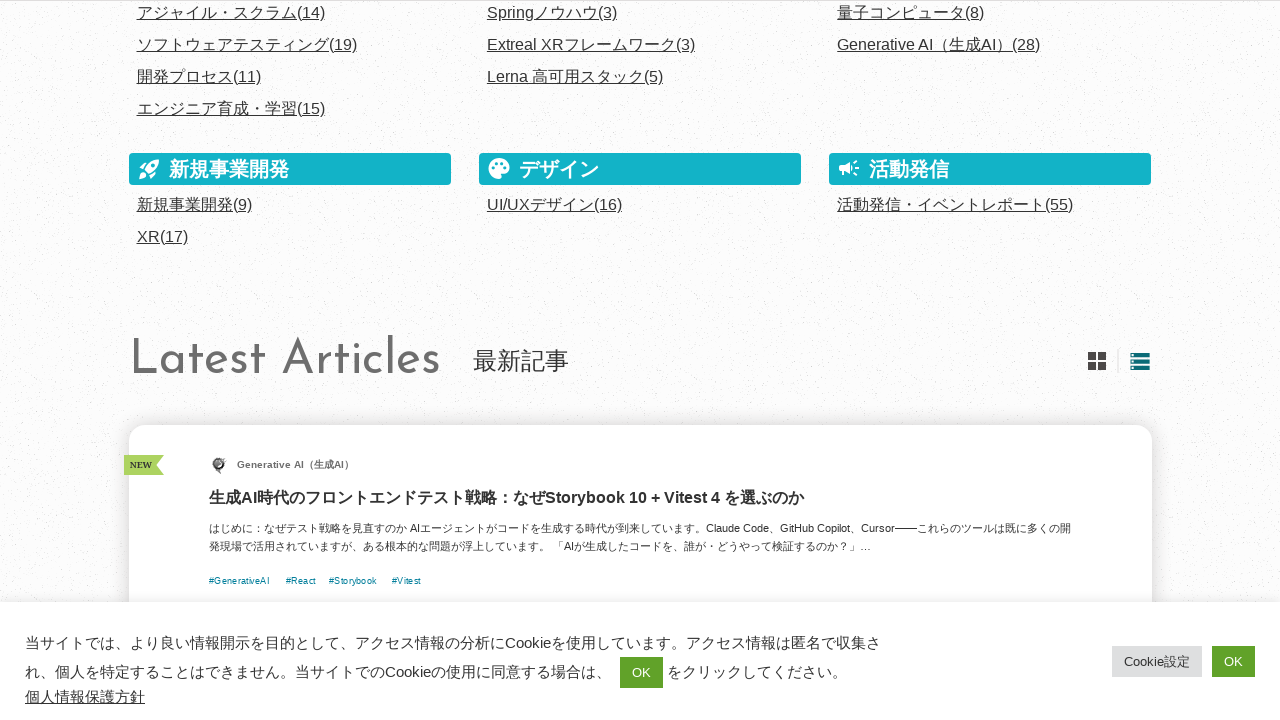

Verified blog list has list view class again
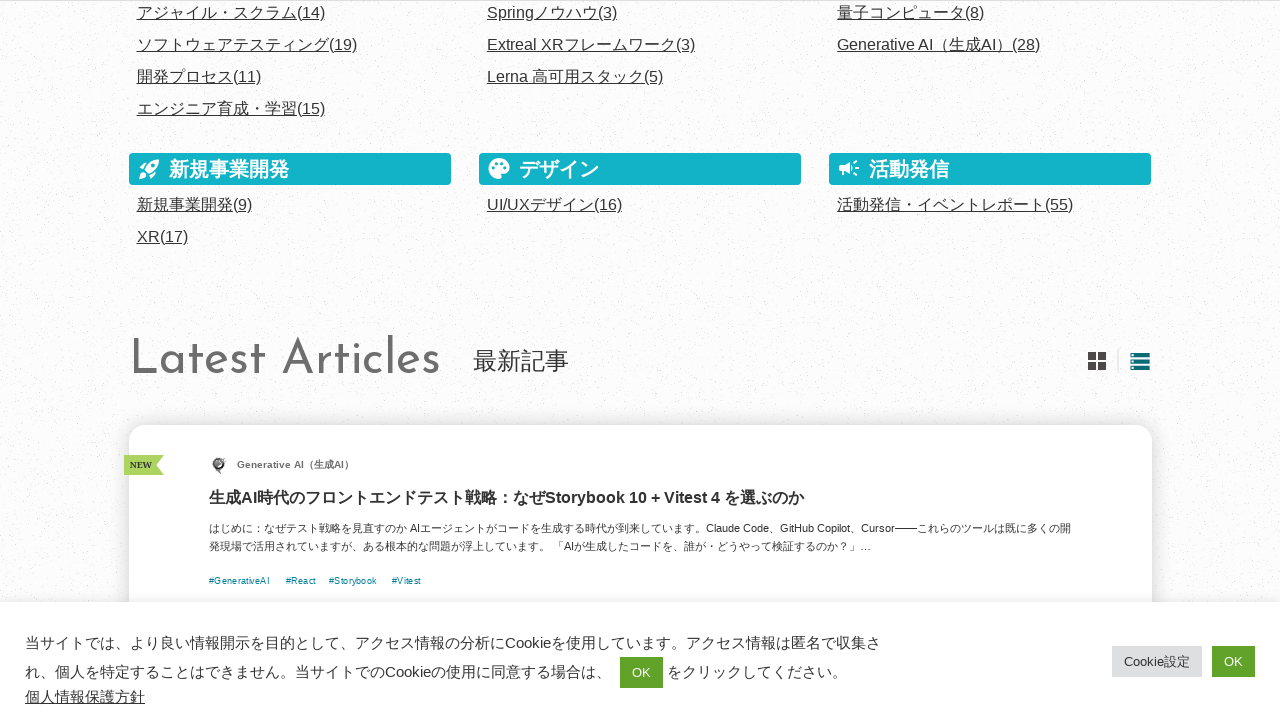

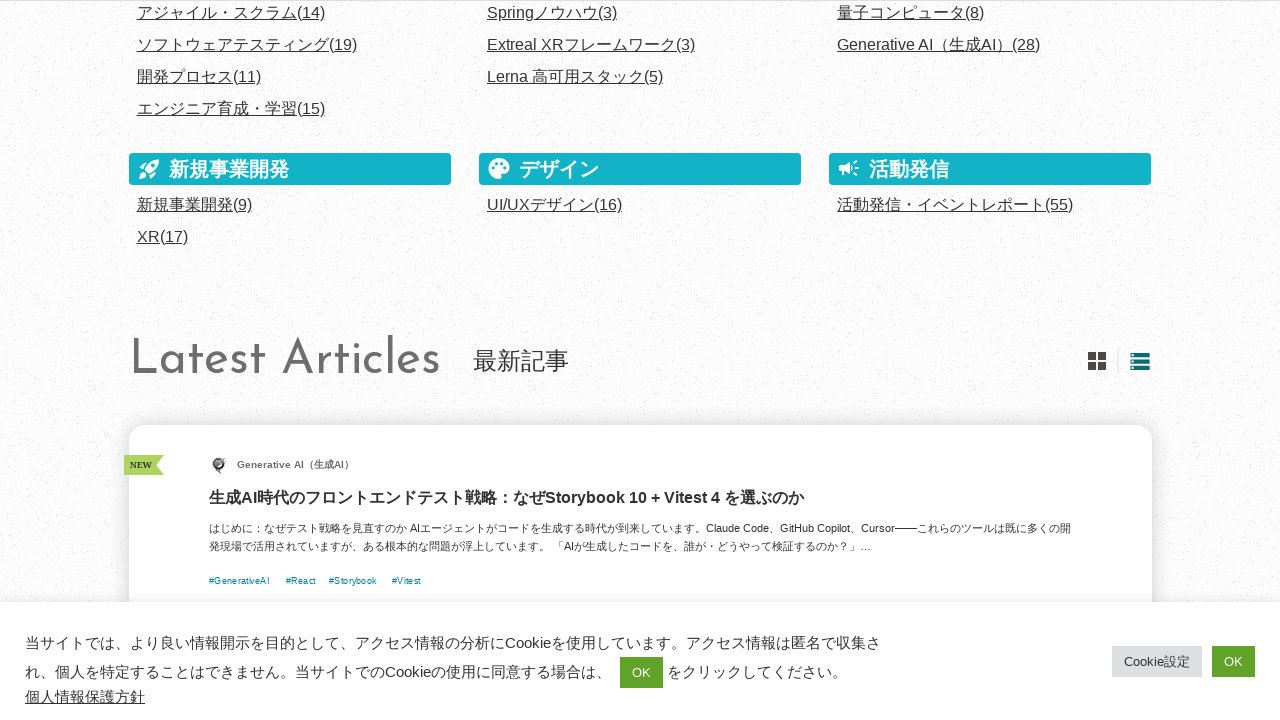